Tests navigation between the Home Page and Bitcoin Page by clicking on the Bitcoin link and then navigating back to the home page

Starting URL: https://coinmarketcap.com/

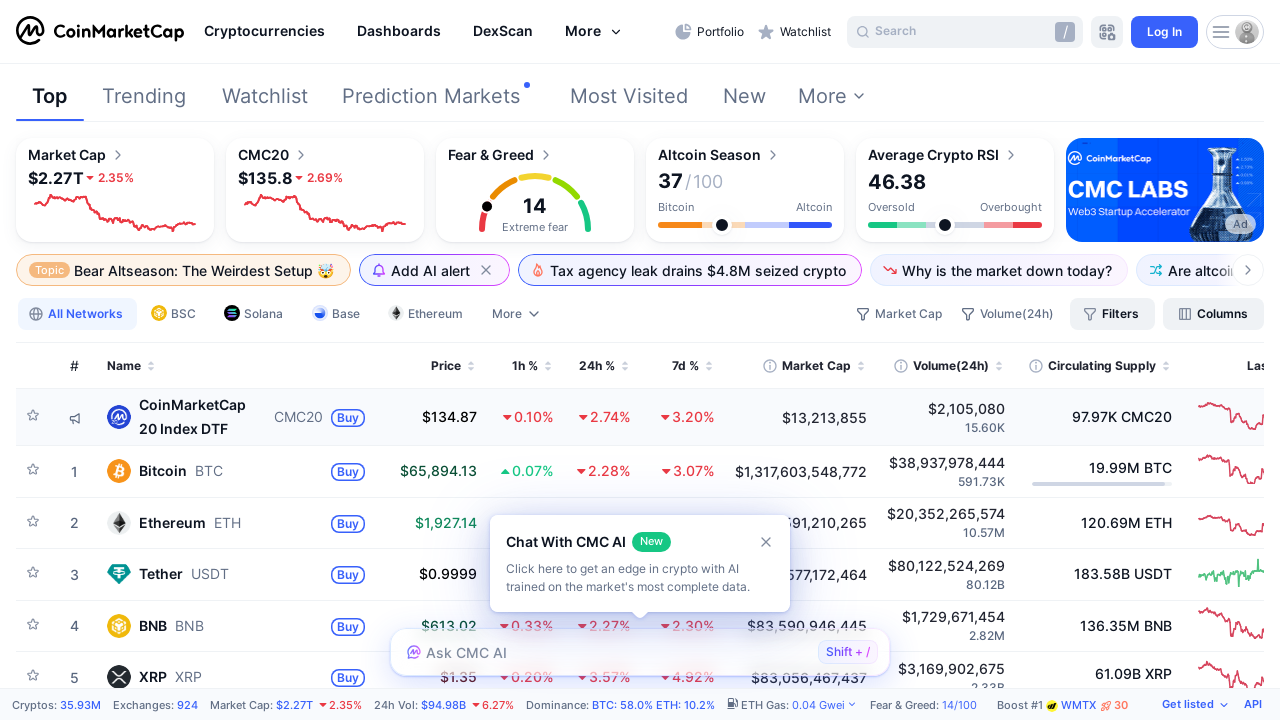

Clicked on Bitcoin link from home page at (215, 471) on internal:role=link[name="BTC logo Bitcoin BTC"i]
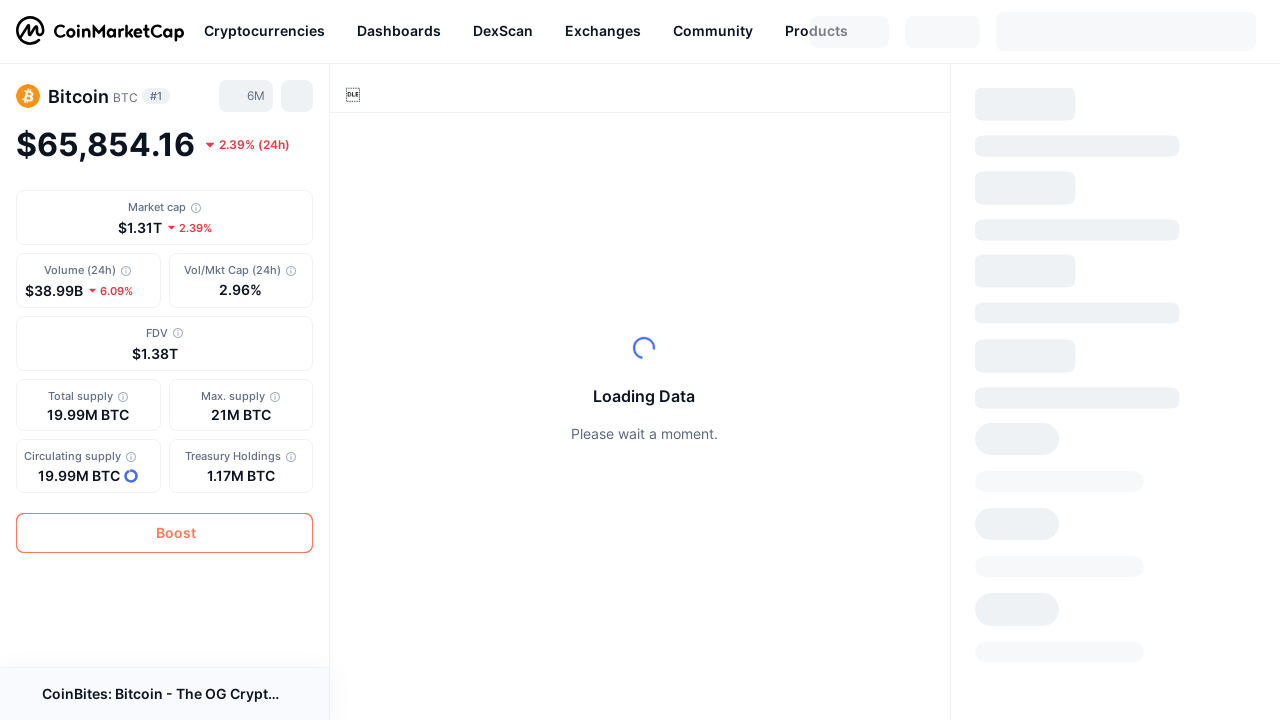

Bitcoin page loaded successfully
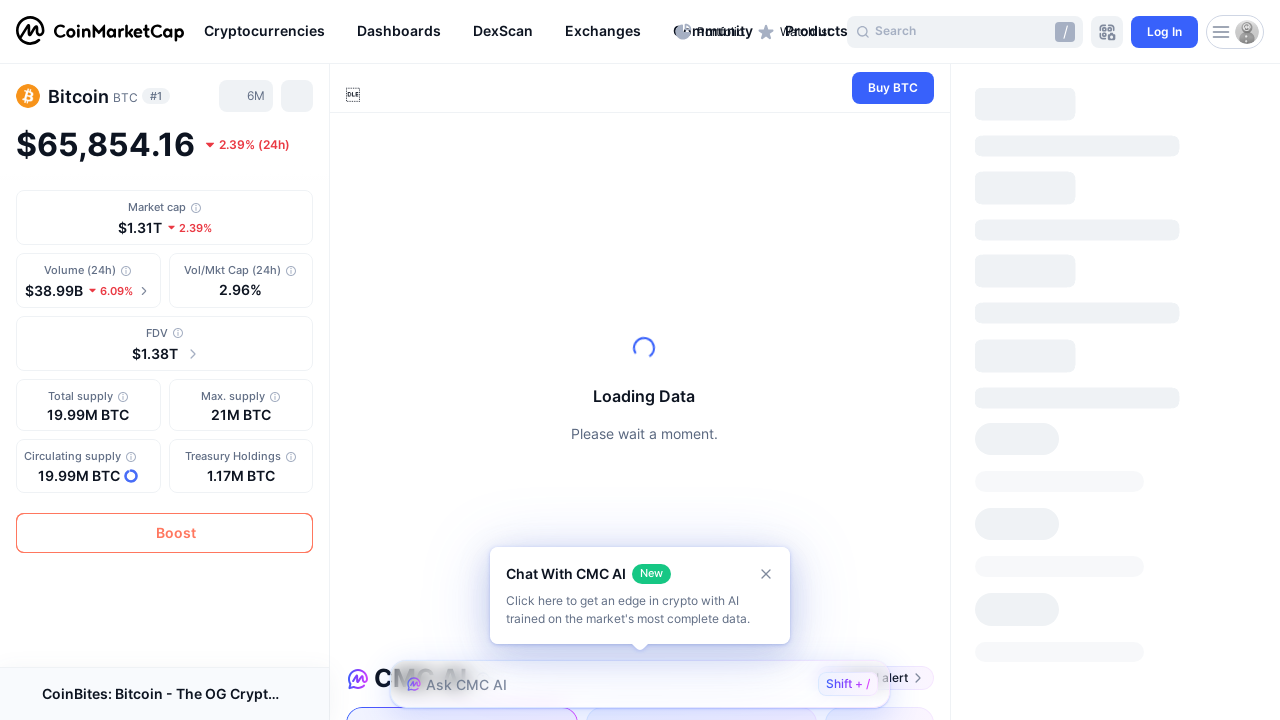

Navigated back to home page
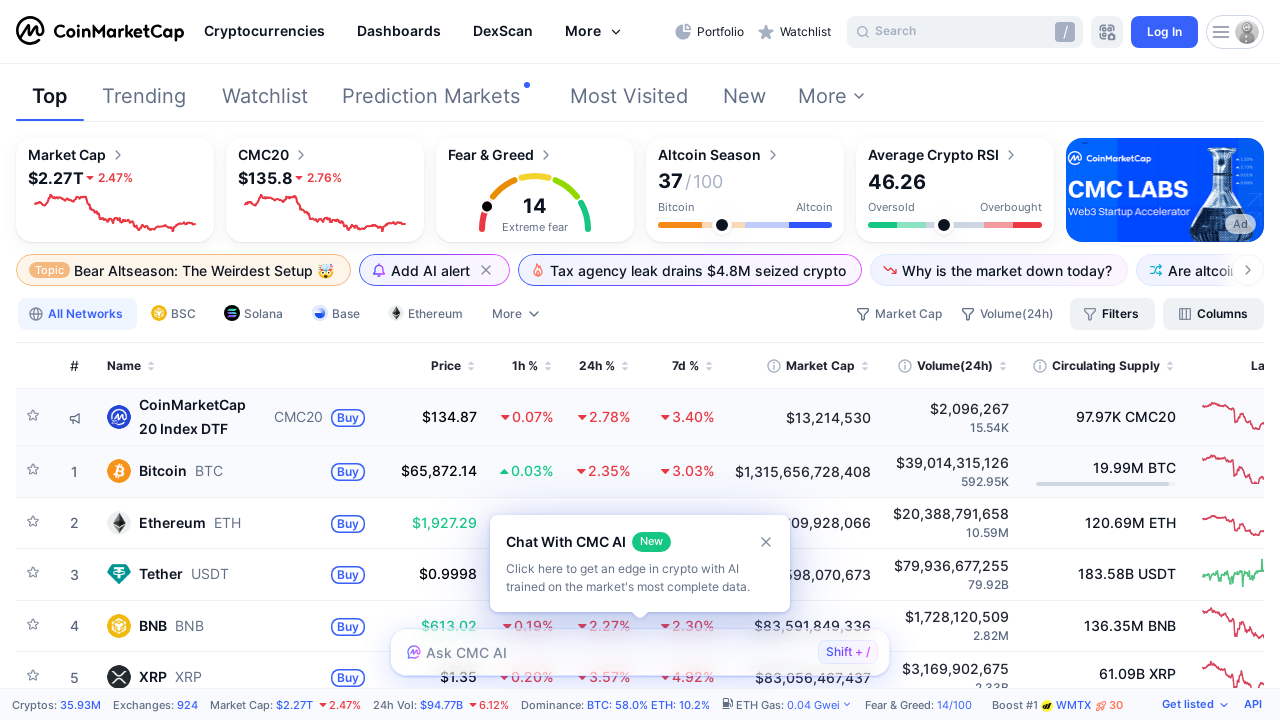

Home page loaded successfully
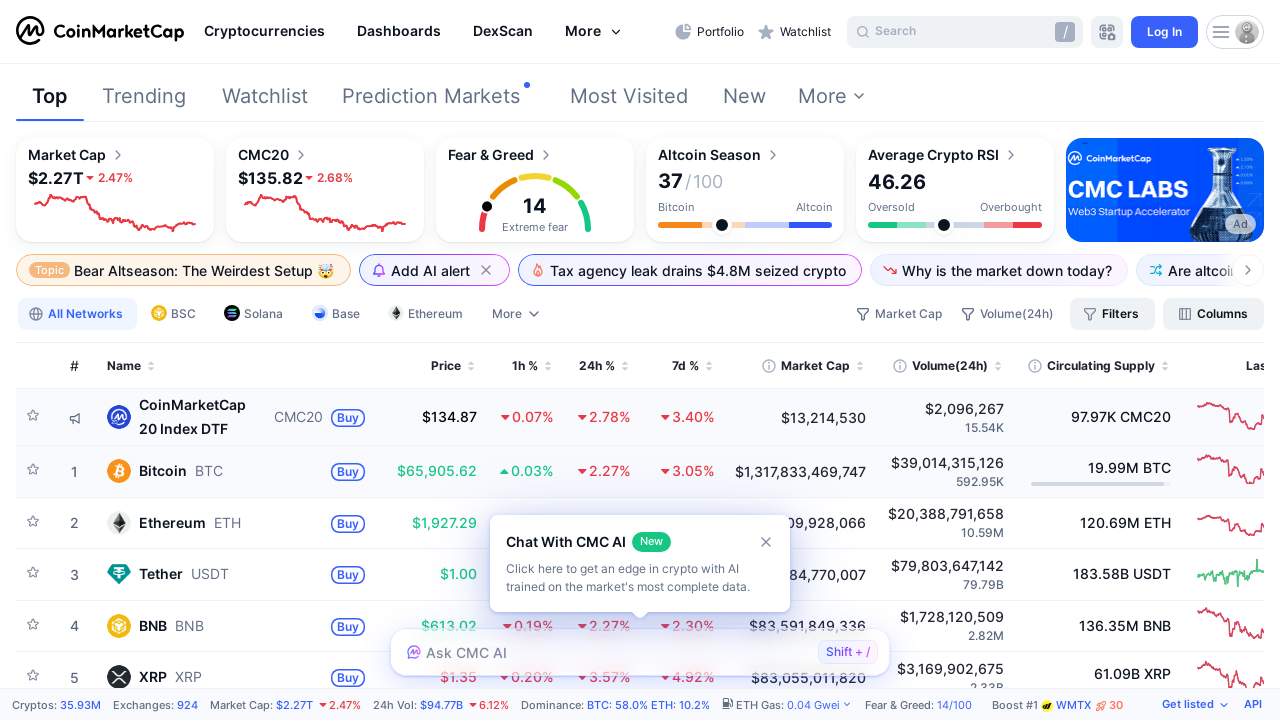

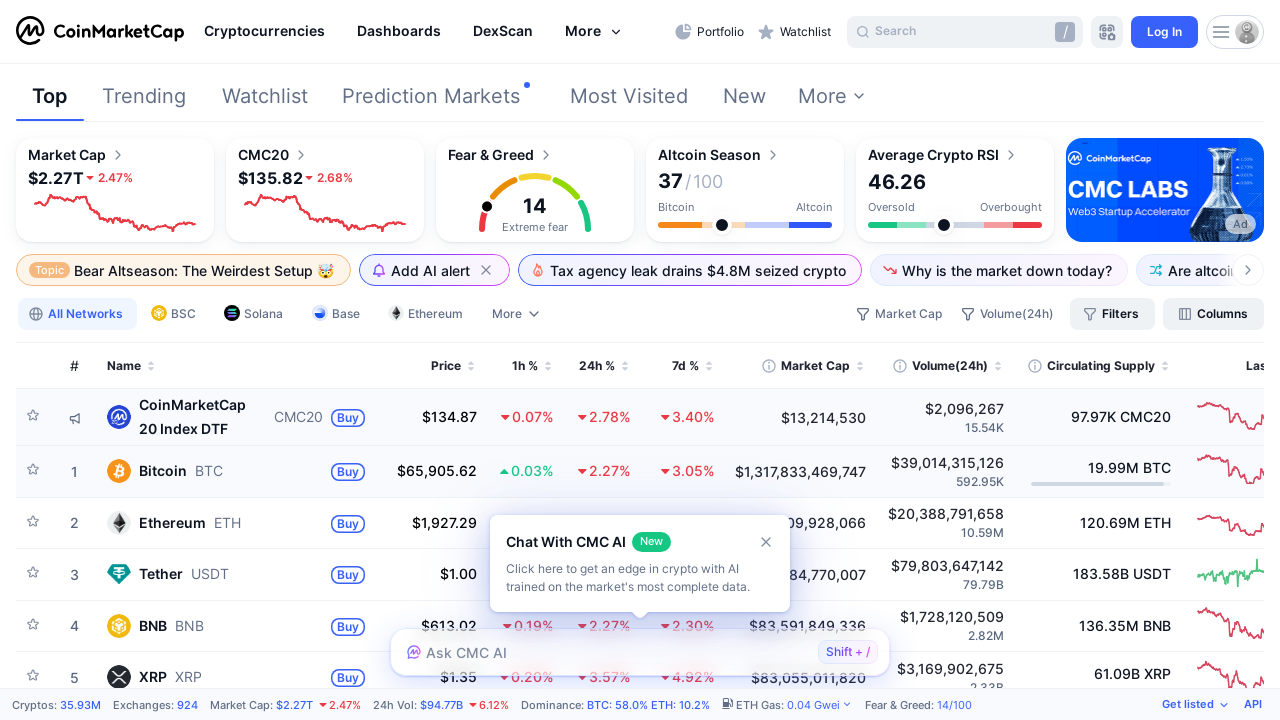